Tests that the 'API Reference' link in the footer navigates to the Introduction page

Starting URL: https://webdriver.io/

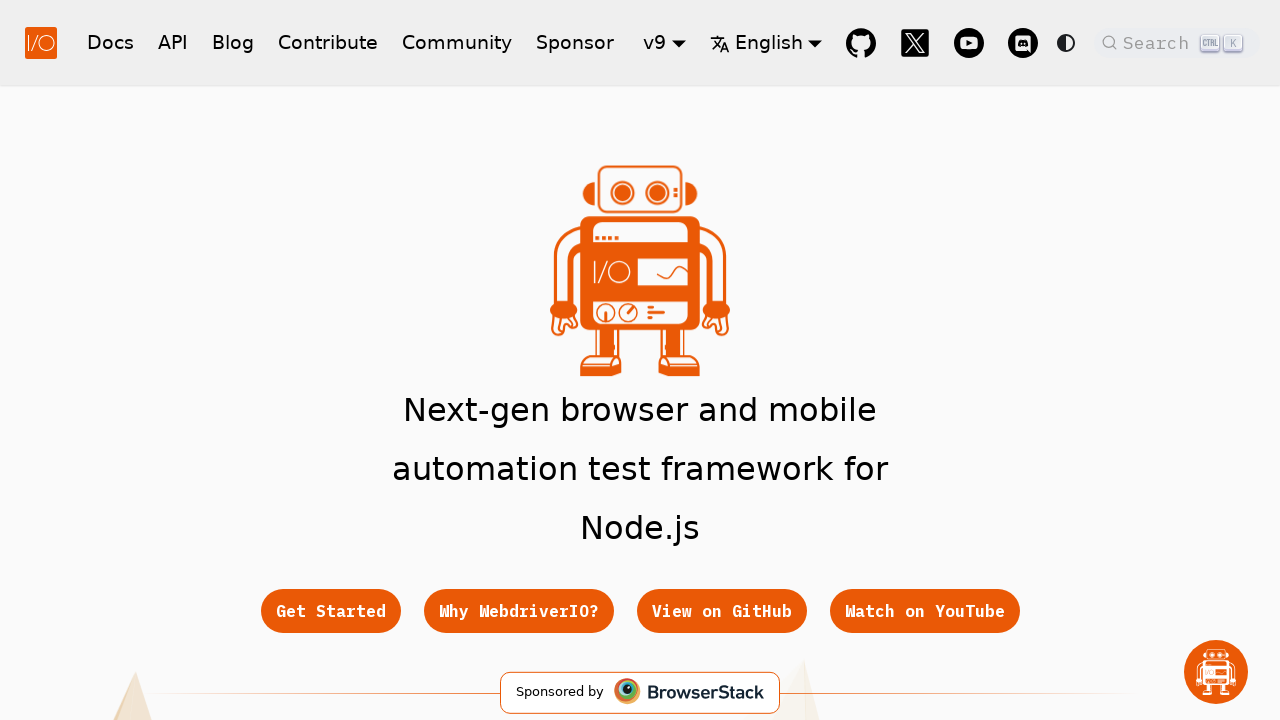

Clicked 'API Reference' link in the footer at (452, 360) on footer >> text=API Reference
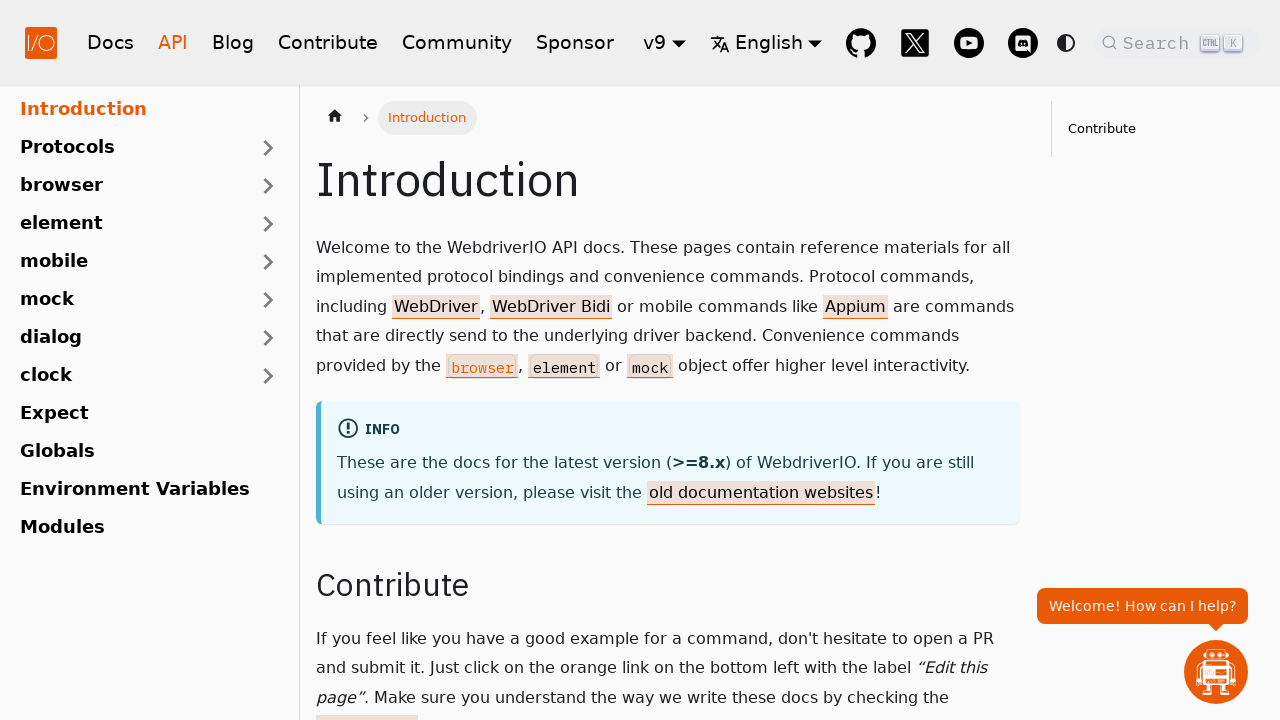

Waited for h1 header element to load
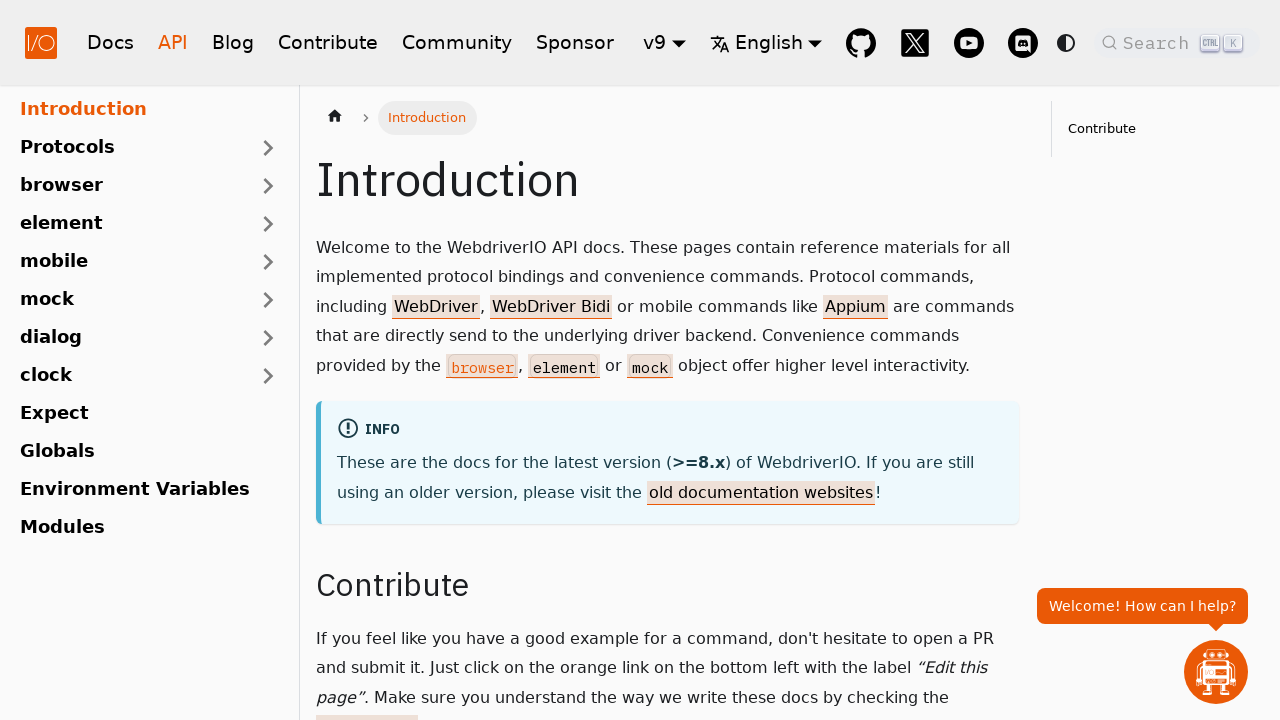

Retrieved header text content
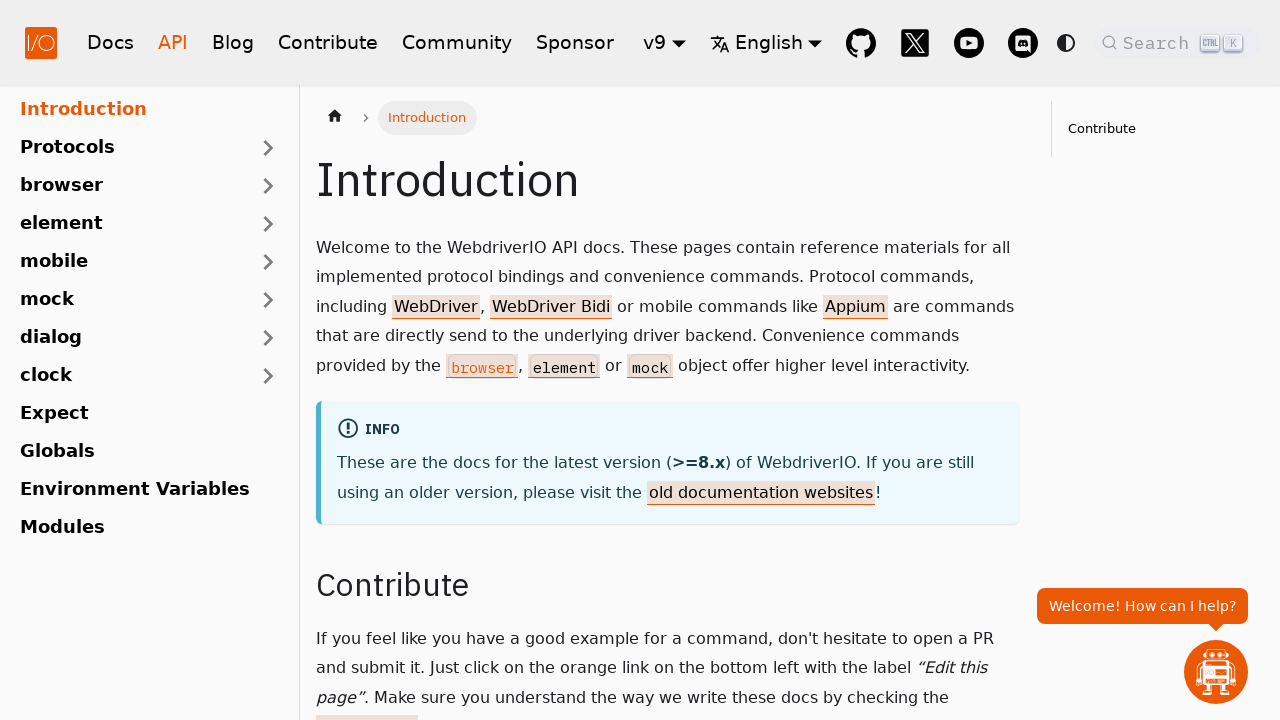

Verified 'Introduction' text is present in header - test passed
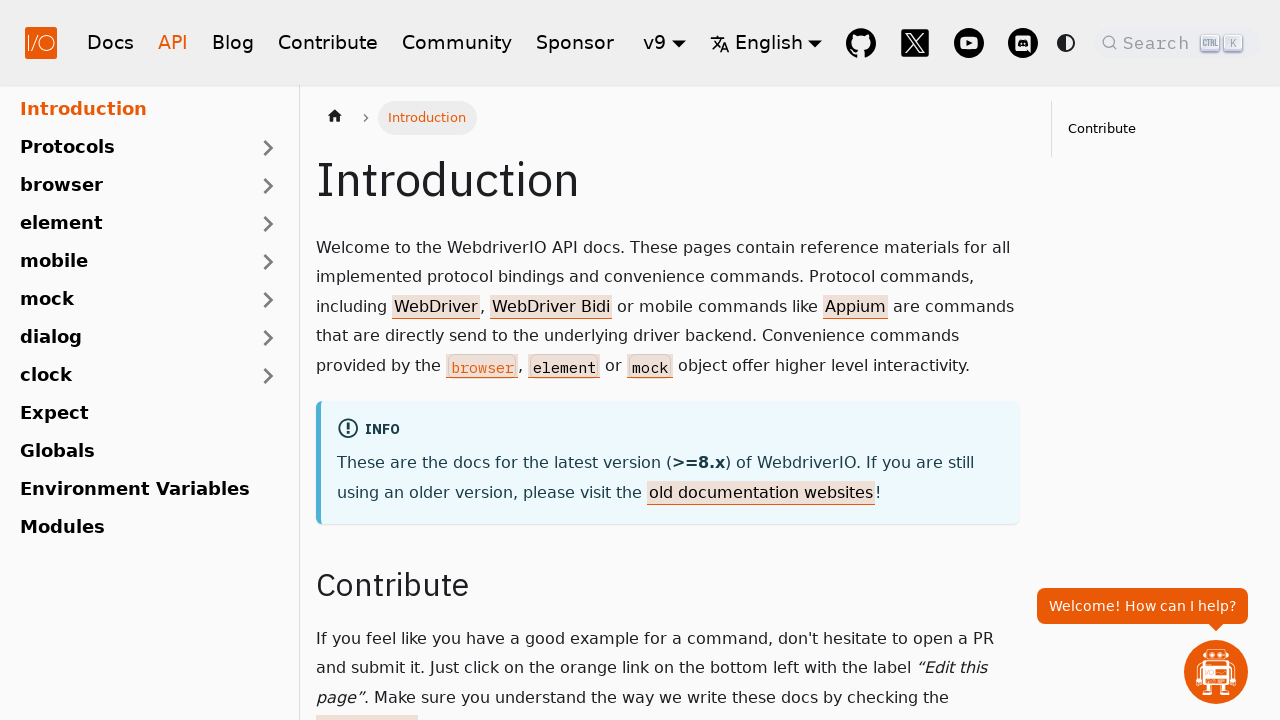

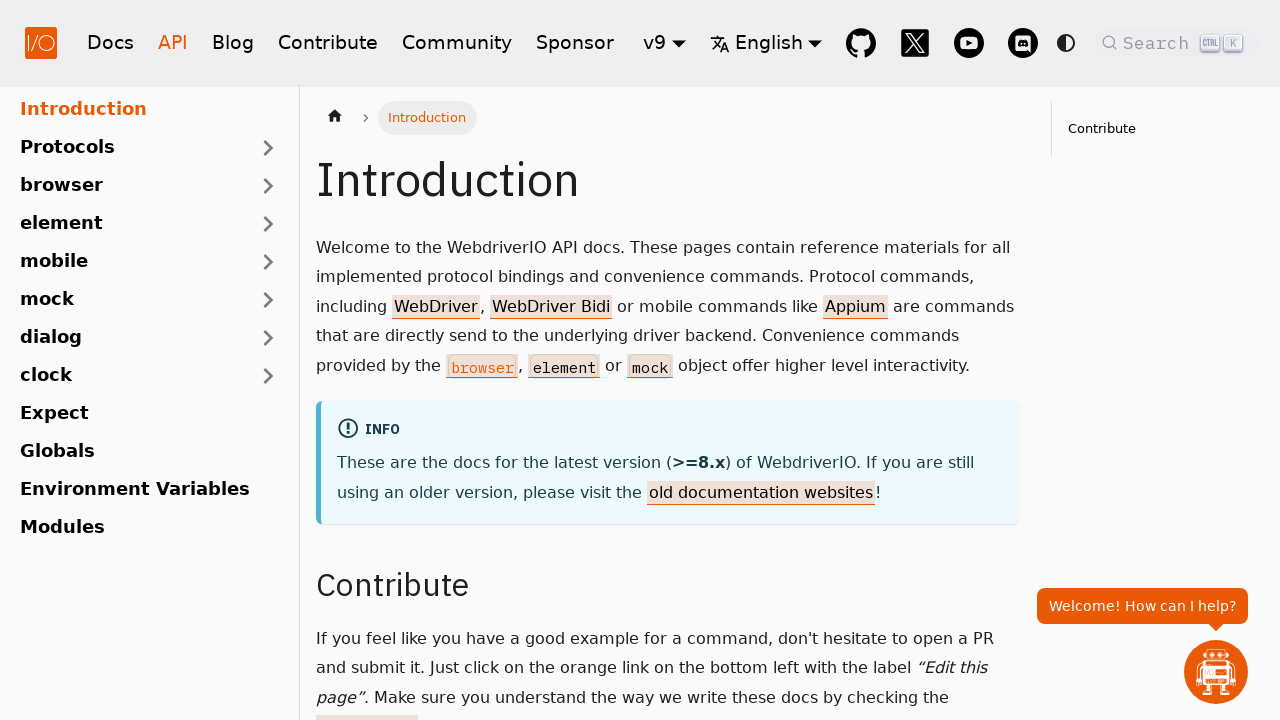